Tests that entering a valid email in the input field changes the button opacity to indicate it's active

Starting URL: https://library-app.firebaseapp.com

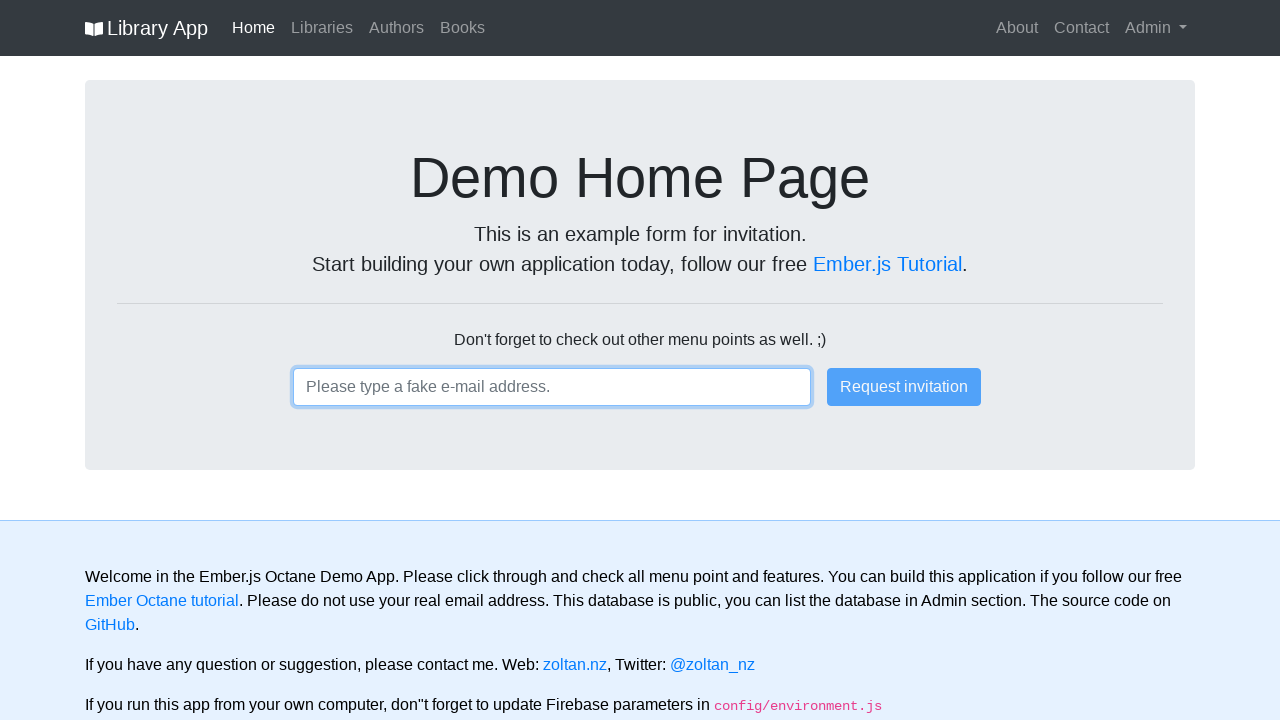

Navigated to library app homepage
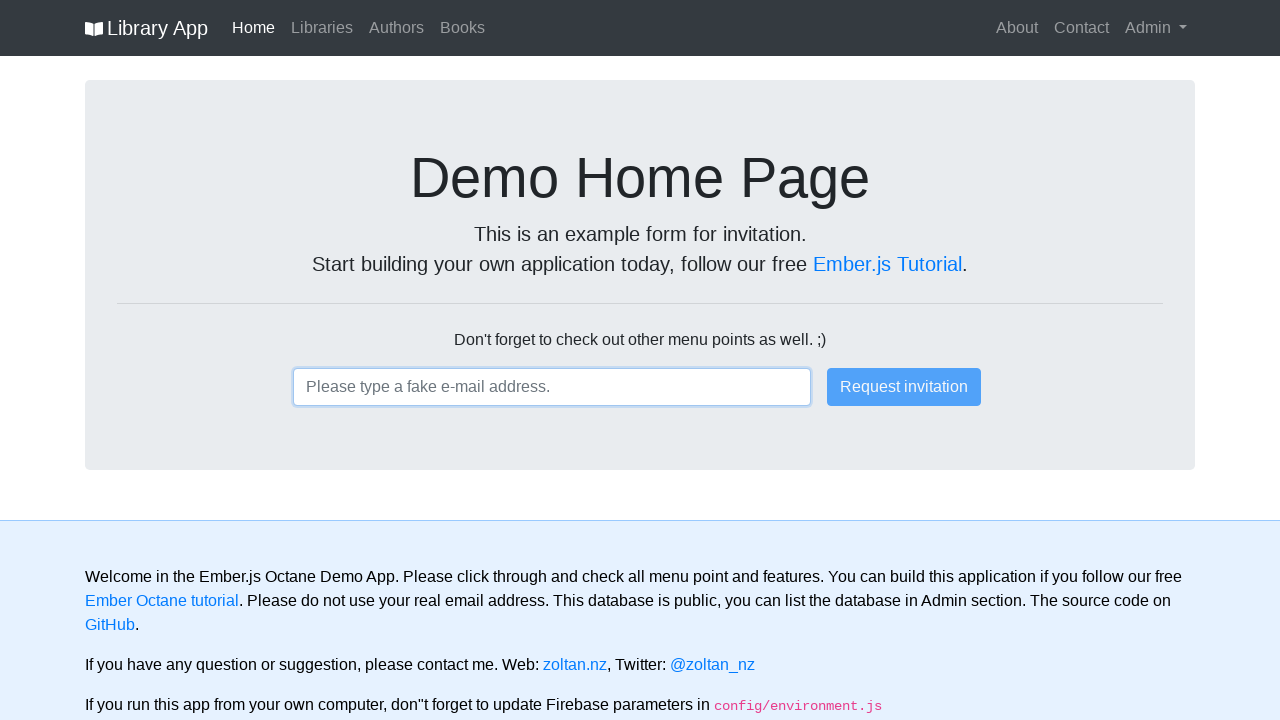

Entered valid email 'user@username.com' in input field on input
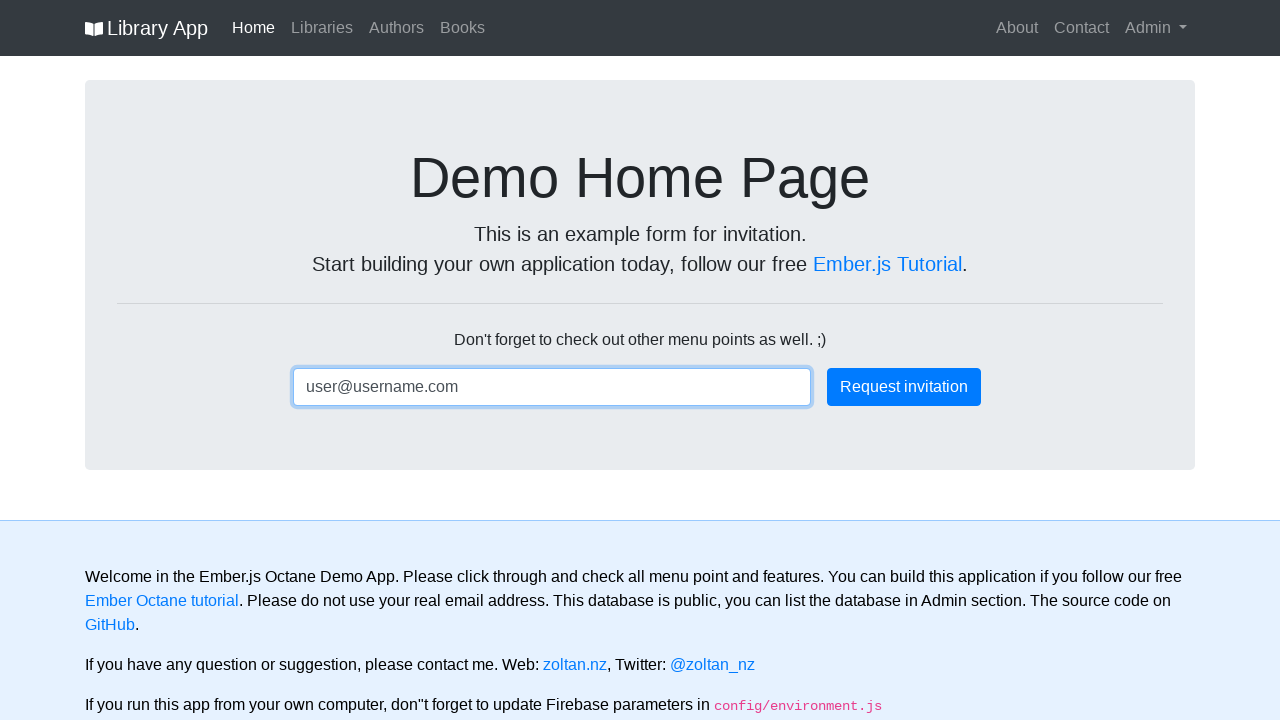

Primary button appeared on page
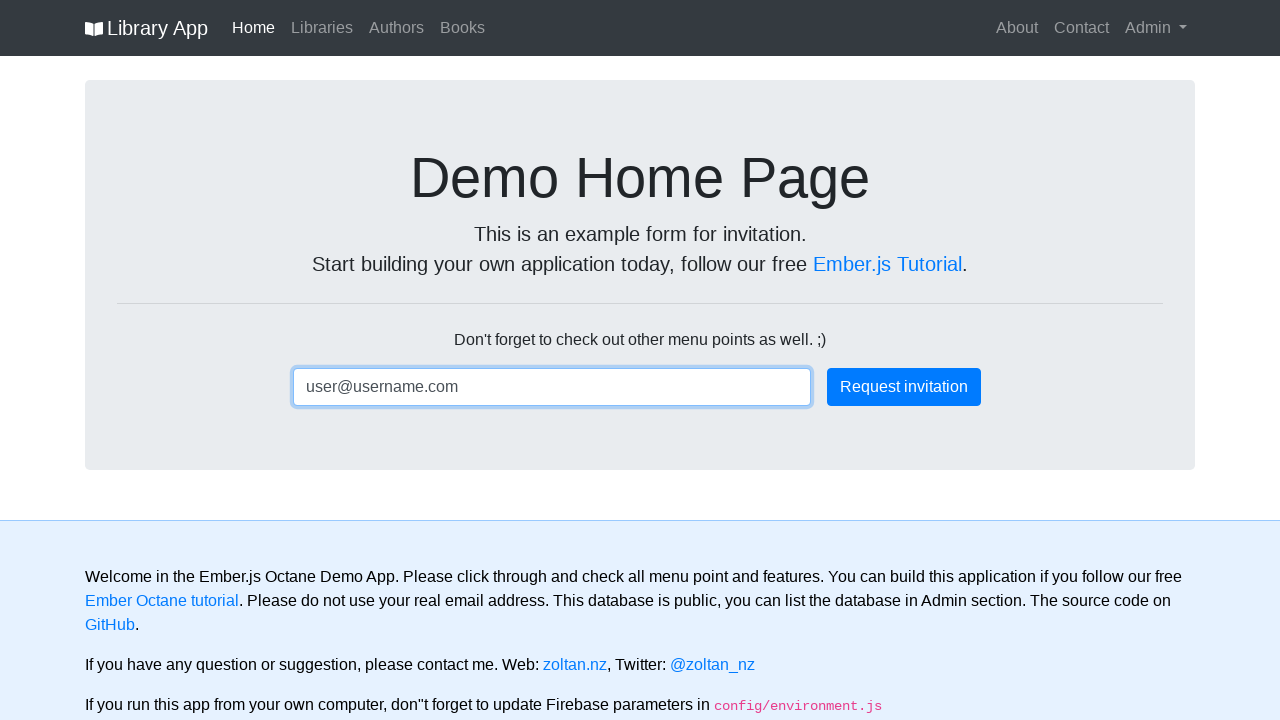

Verified button opacity changed to indicate active state (opacity: 1)
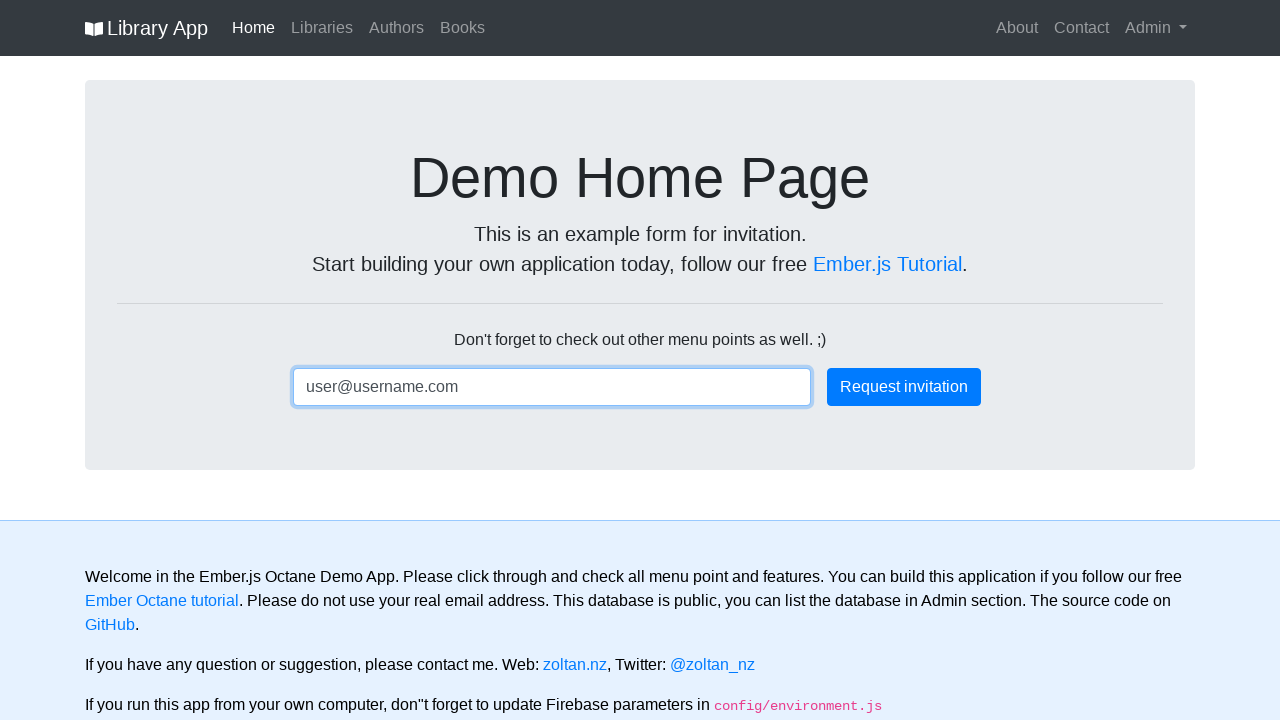

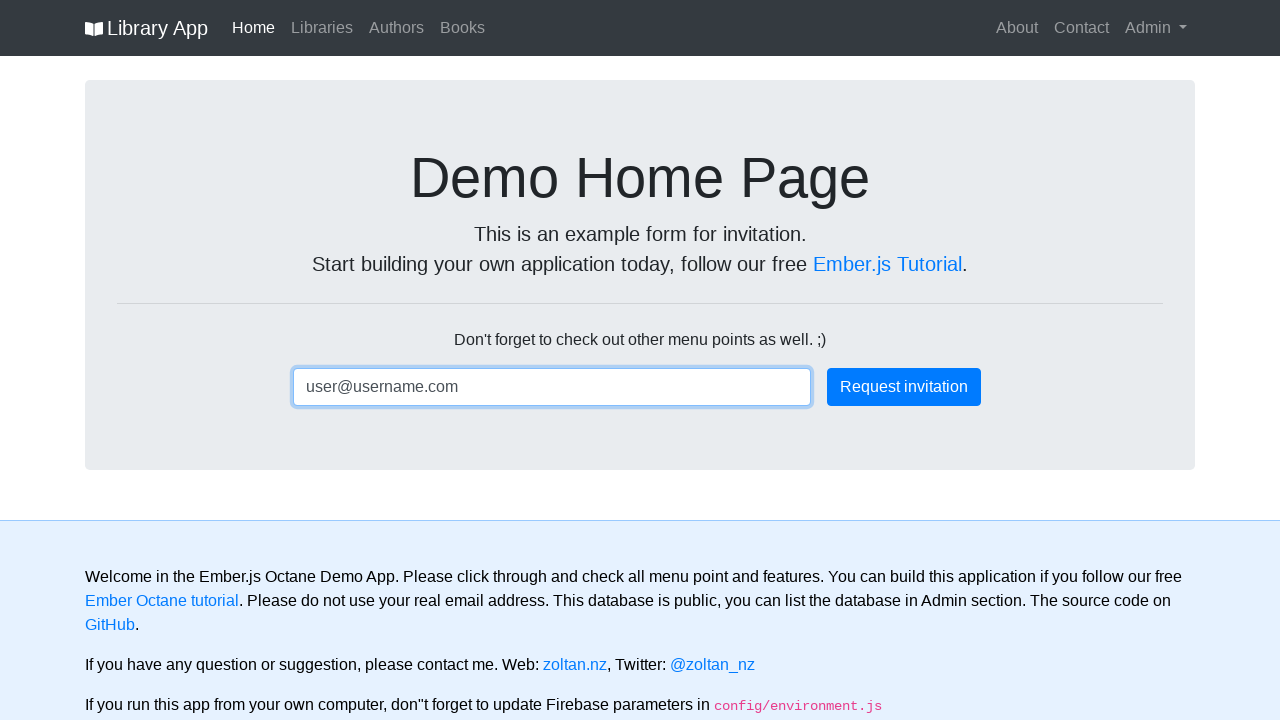